Tests frame switching functionality by navigating to a page with iframes, switching to an iframe to interact with a dropdown, then switching back to the main frame to fill a text field

Starting URL: https://www.hyrtutorials.com/p/frames-practice.html

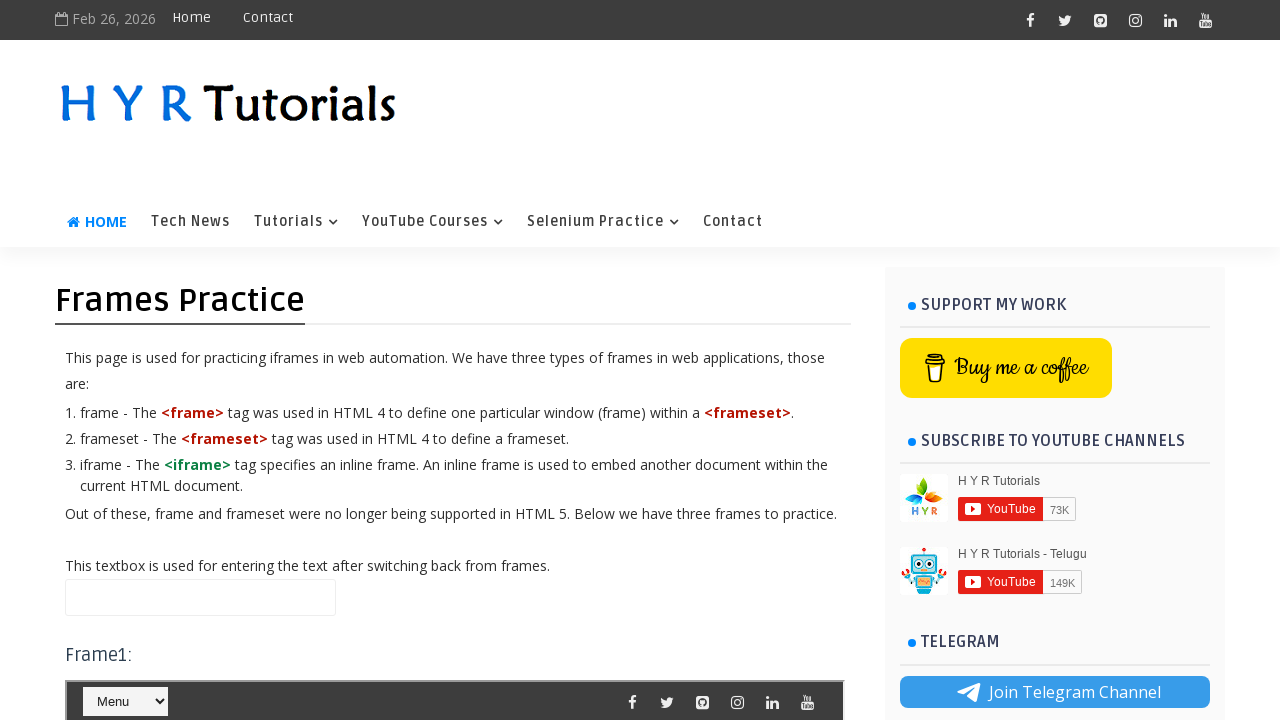

Scrolled down 400px to make iframe visible
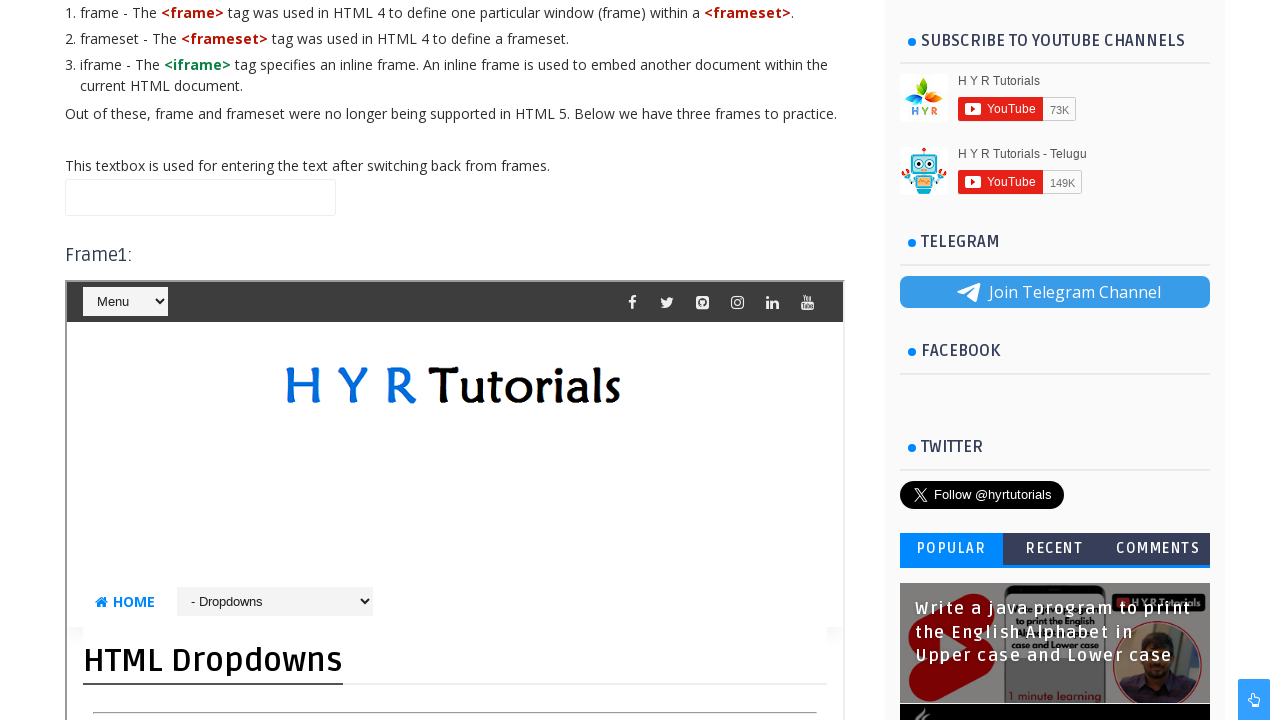

Located iframe element
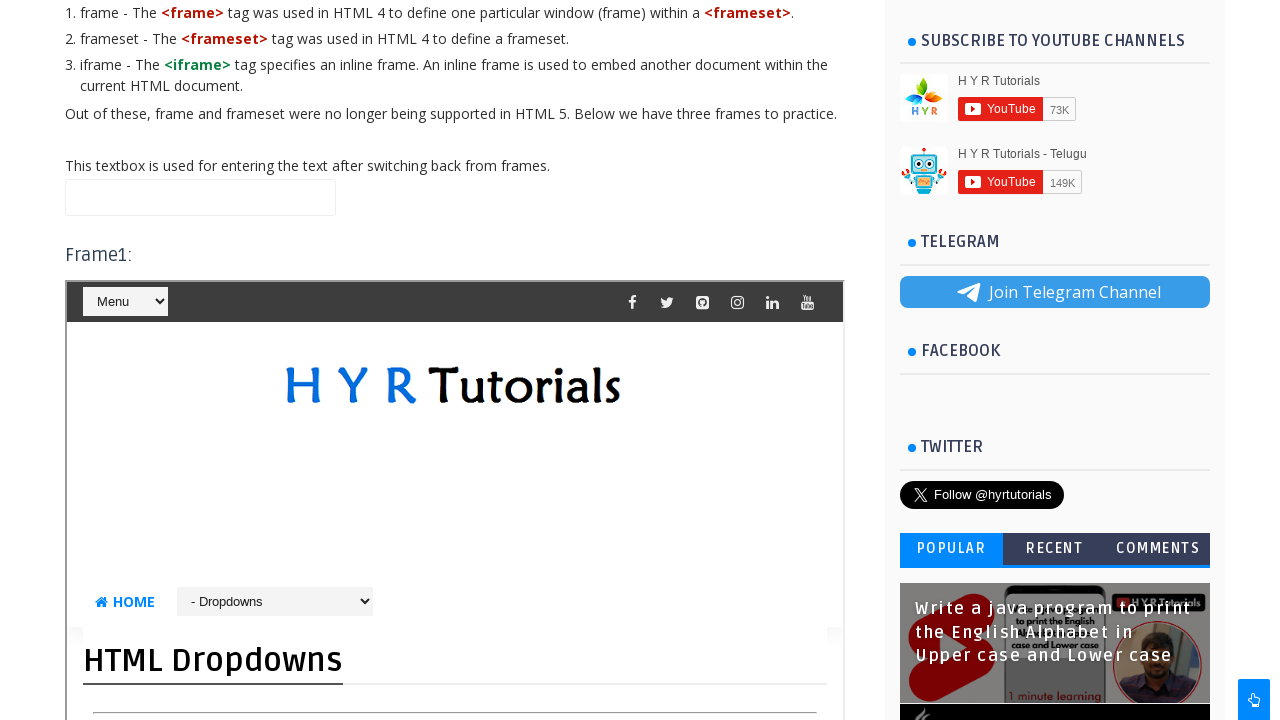

Selected '- Dot Net' option from dropdown inside iframe on iframe[src='https://www.hyrtutorials.com/p/html-dropdown-elements-practice.html'
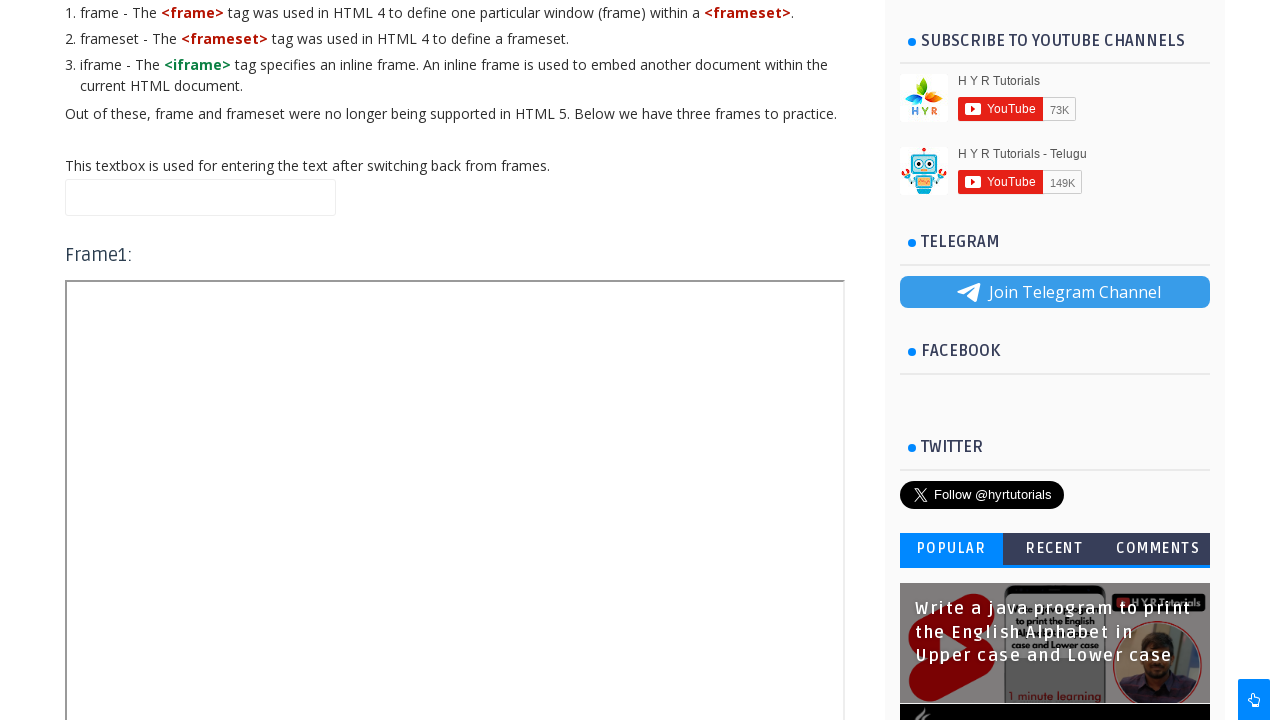

Filled name field with 'iam back' in main frame on #name
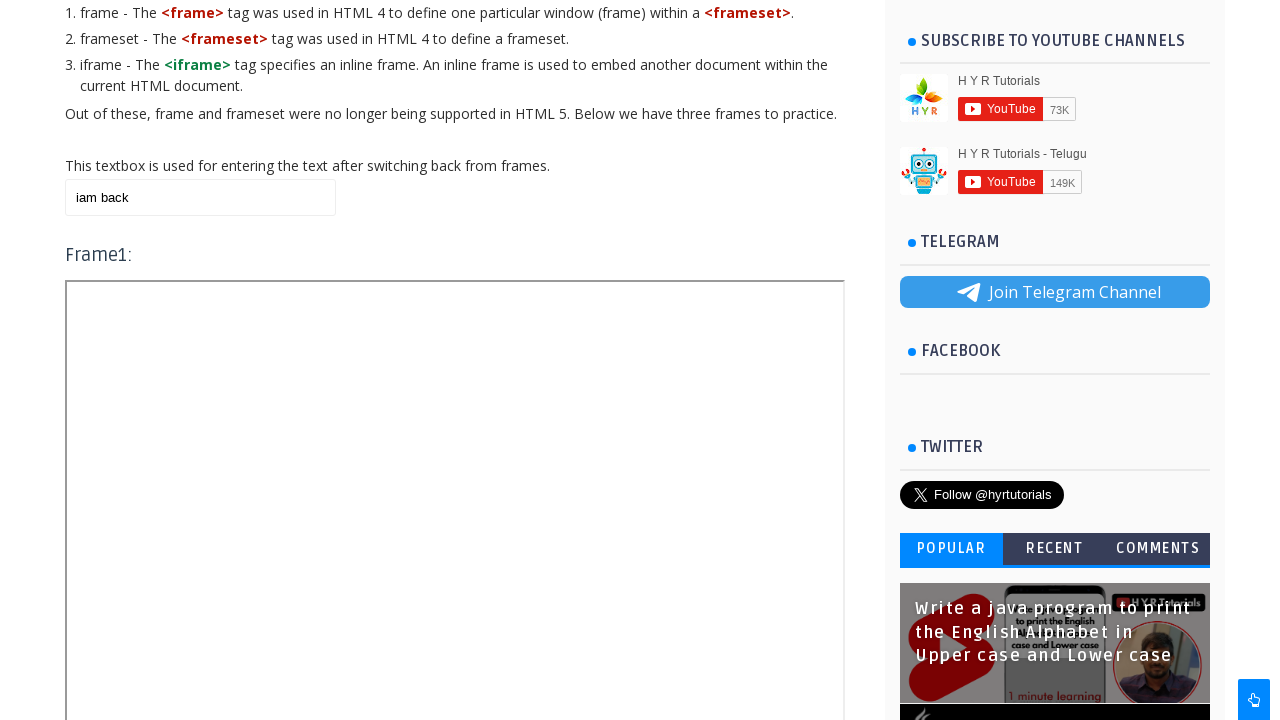

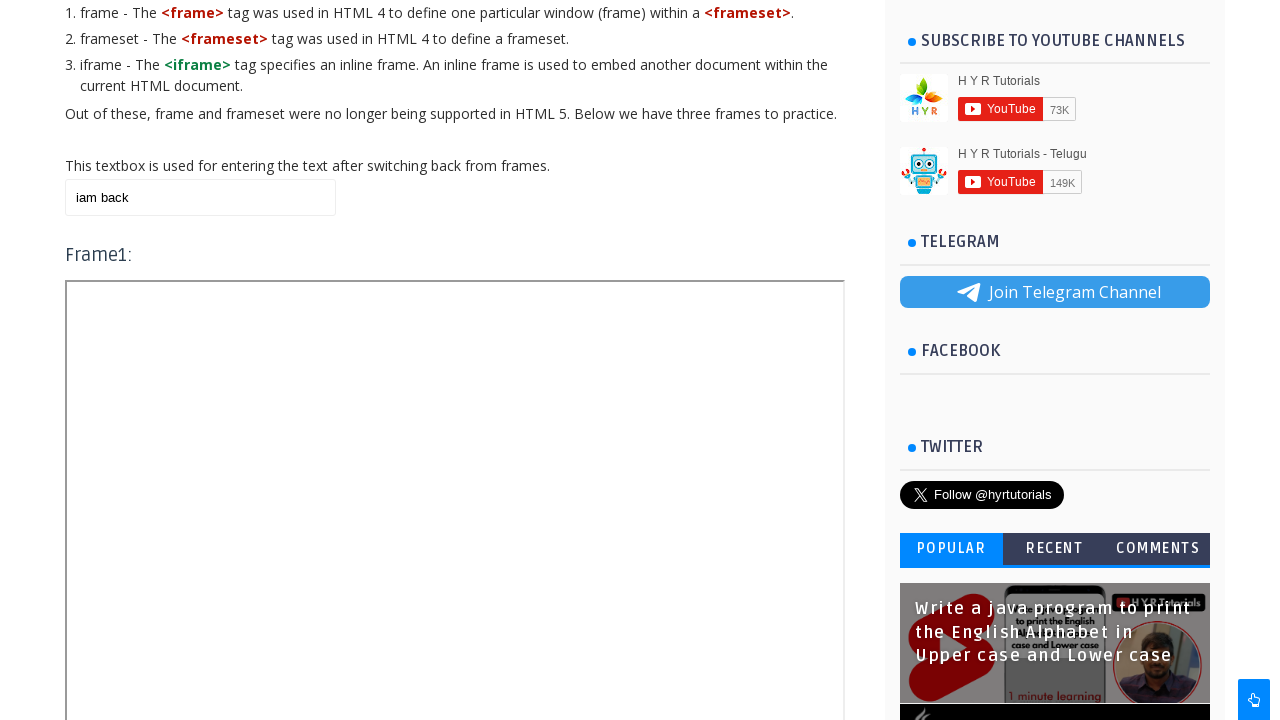